Tests an emoji picker iframe by switching to the iframe, clicking on the nature emoji tab, clicking all emoji elements within that tab, then switching back to the parent frame to fill out a form with multiple text inputs and submit it.

Starting URL: https://www.jqueryscript.net/demo/Easy-iFrame-based-Twitter-Emoji-Picker-Plugin-jQuery-Emoojis/

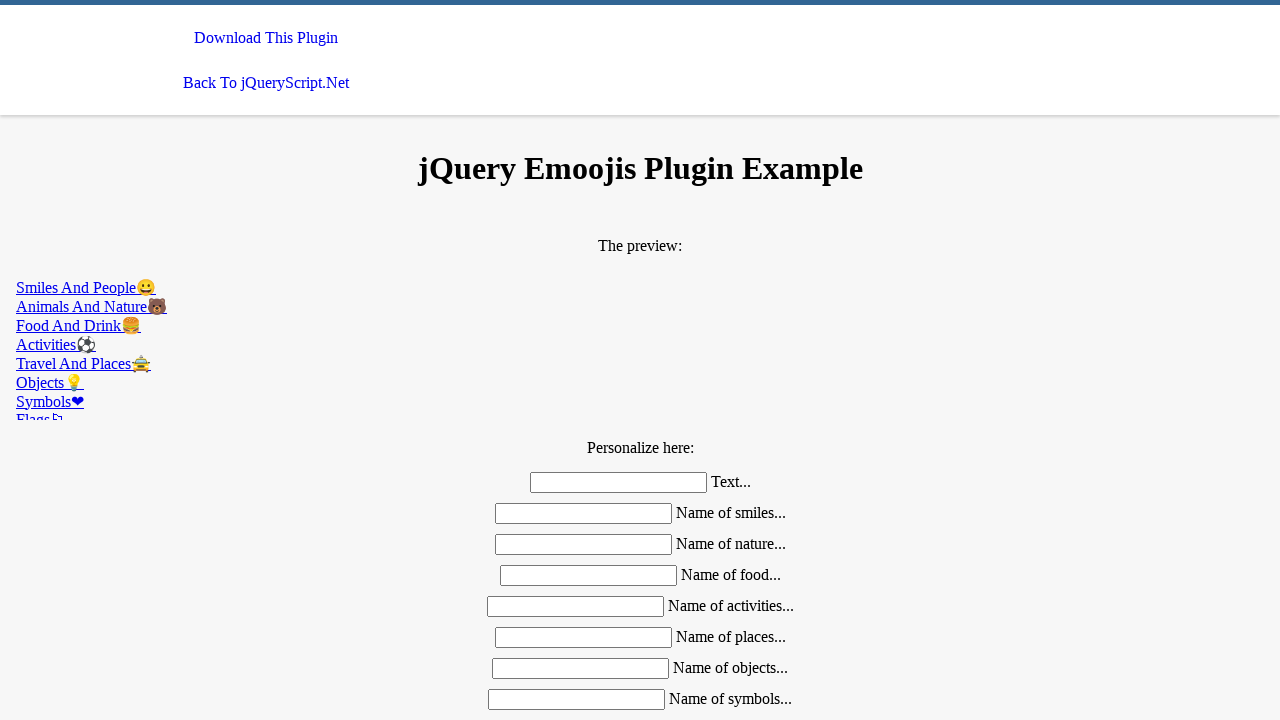

Located emoji picker iframe
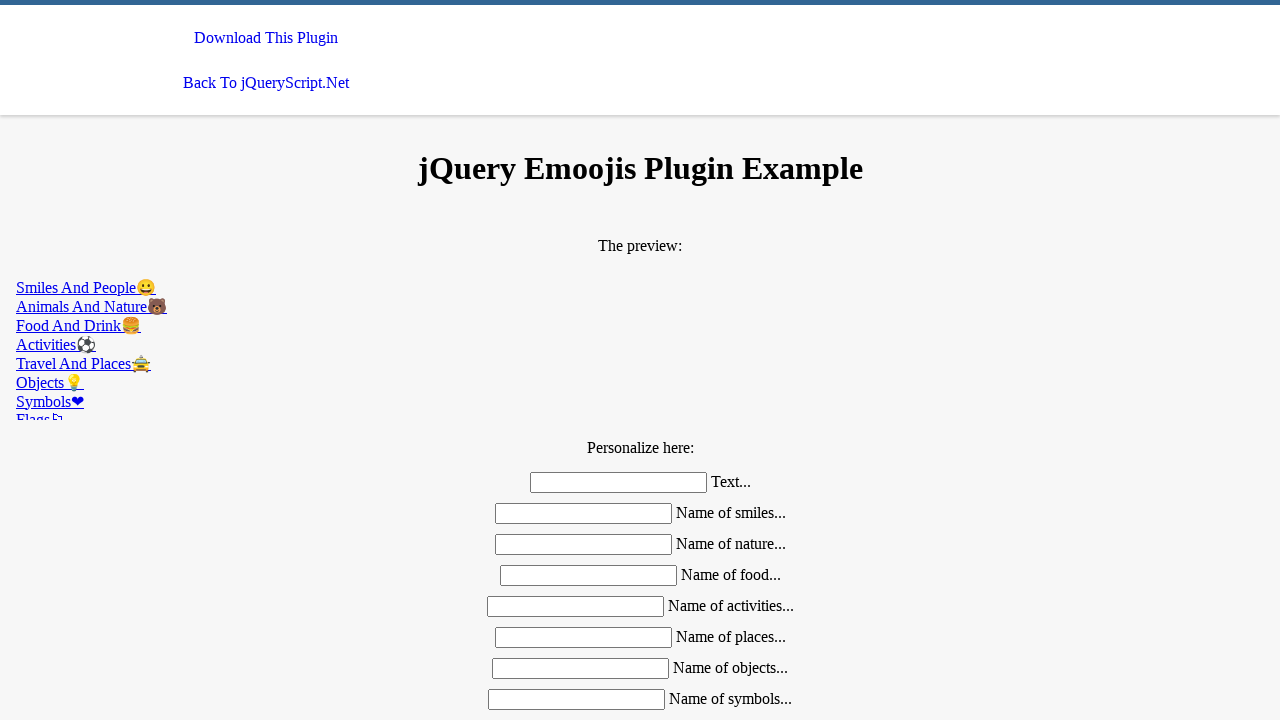

Clicked on nature emoji tab at (640, 306) on iframe#emoojis >> internal:control=enter-frame >> a[href*='nature']
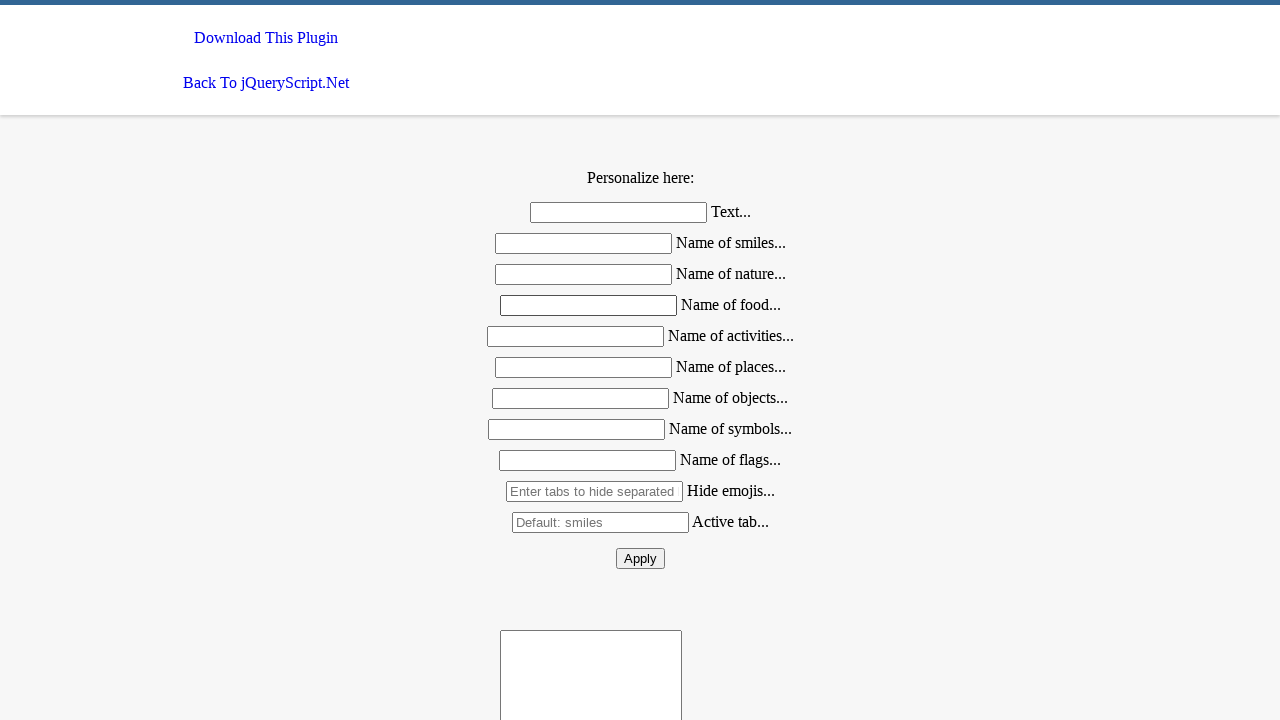

Retrieved 1 emoji elements from nature tab
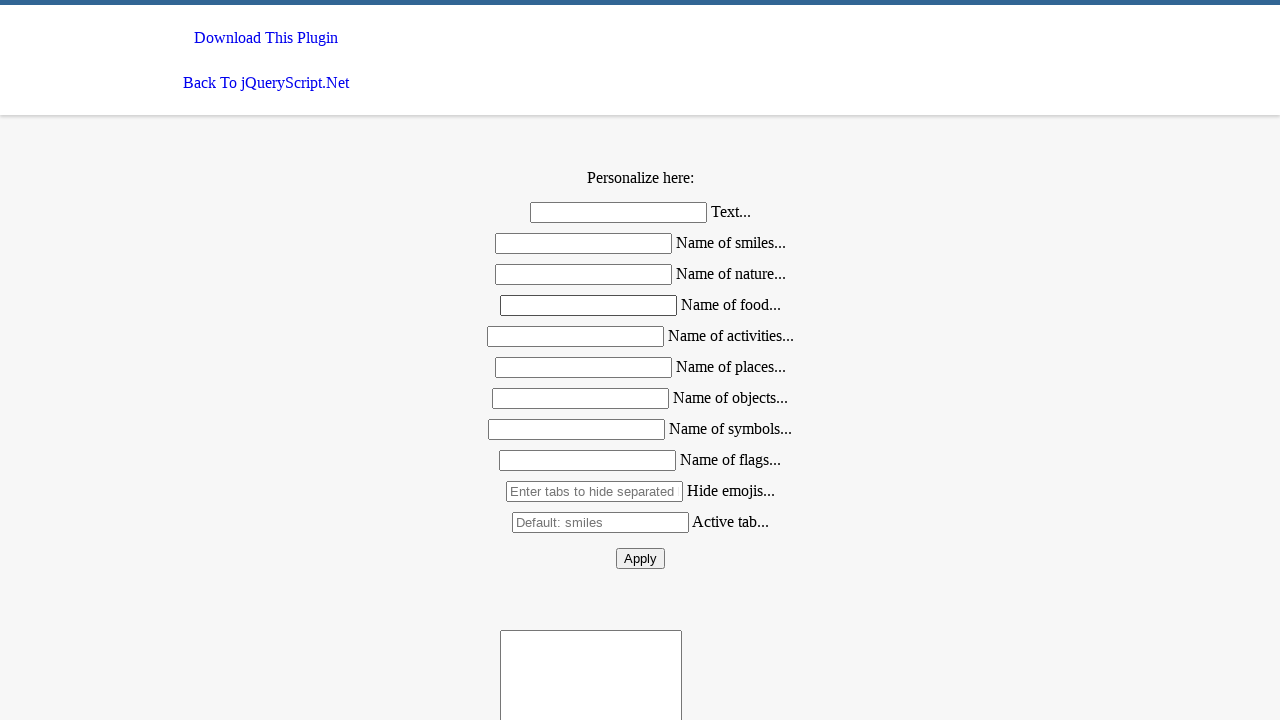

Clicked an emoji element at (640, 385) on iframe#emoojis >> internal:control=enter-frame >> div#nature div >> nth=0
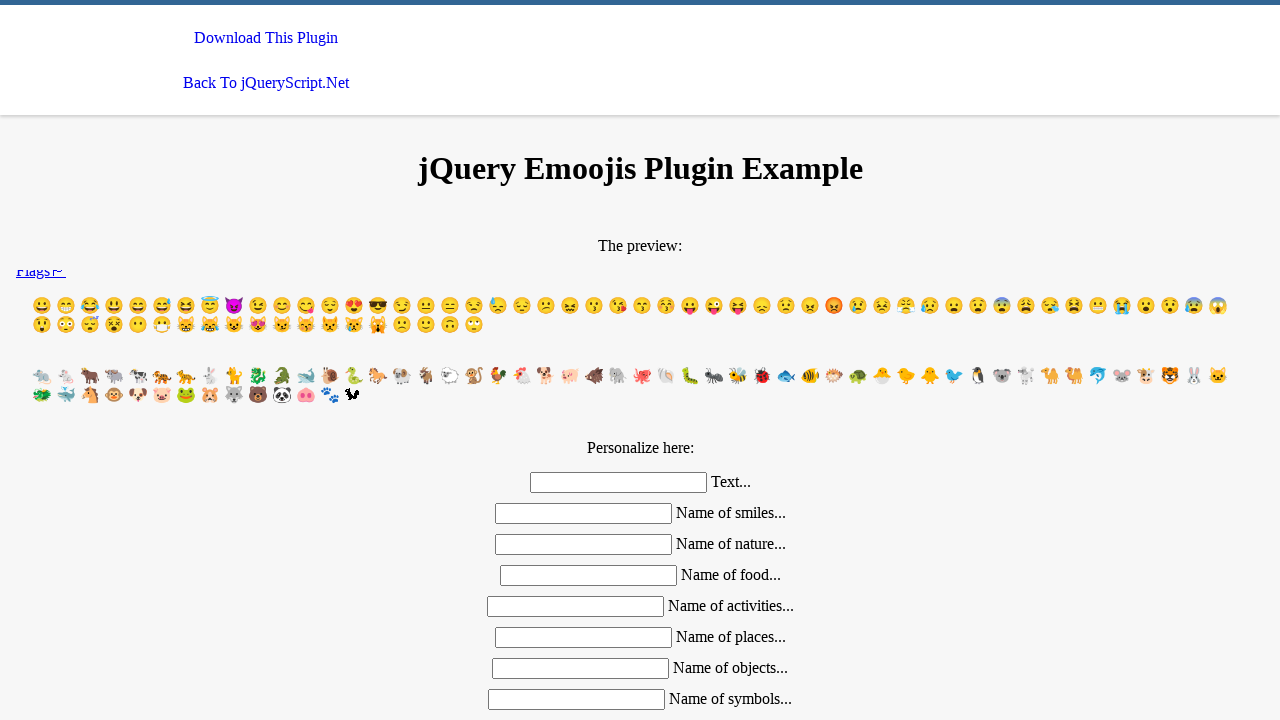

Retrieved 11 text input fields from form
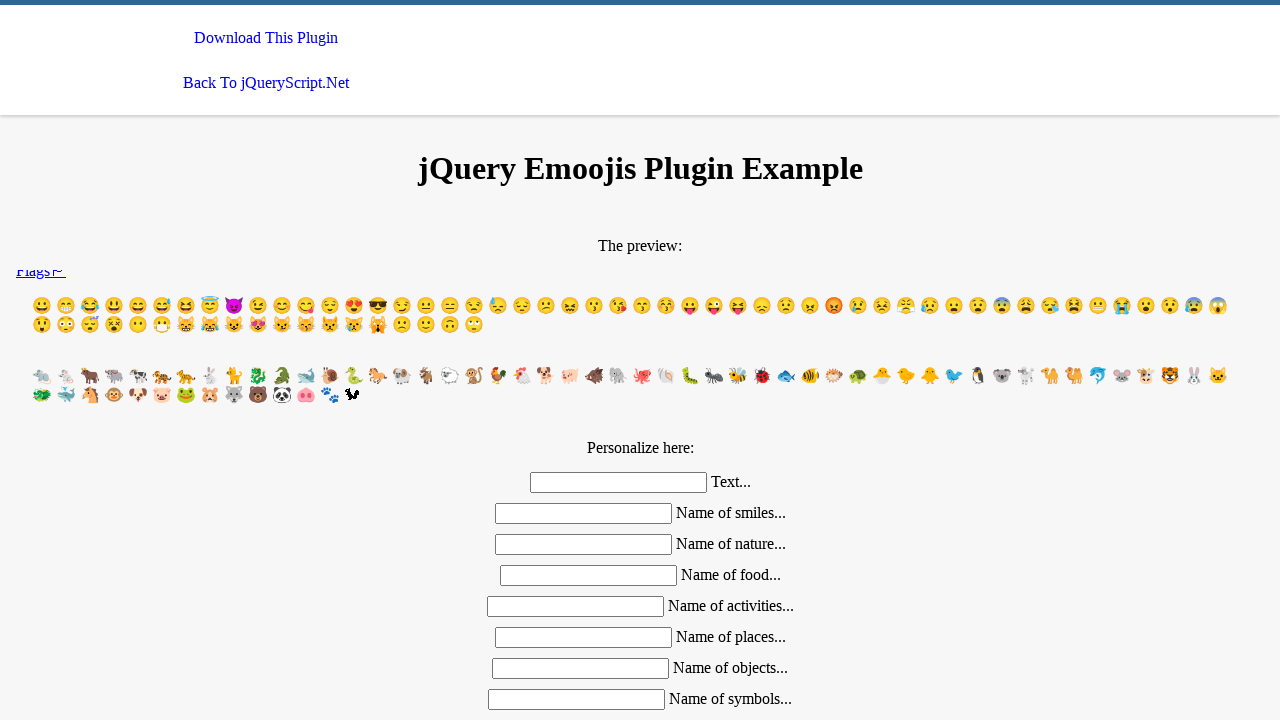

Filled text input 1 with value 'Bir' on input.mdl-textfield__input >> nth=0
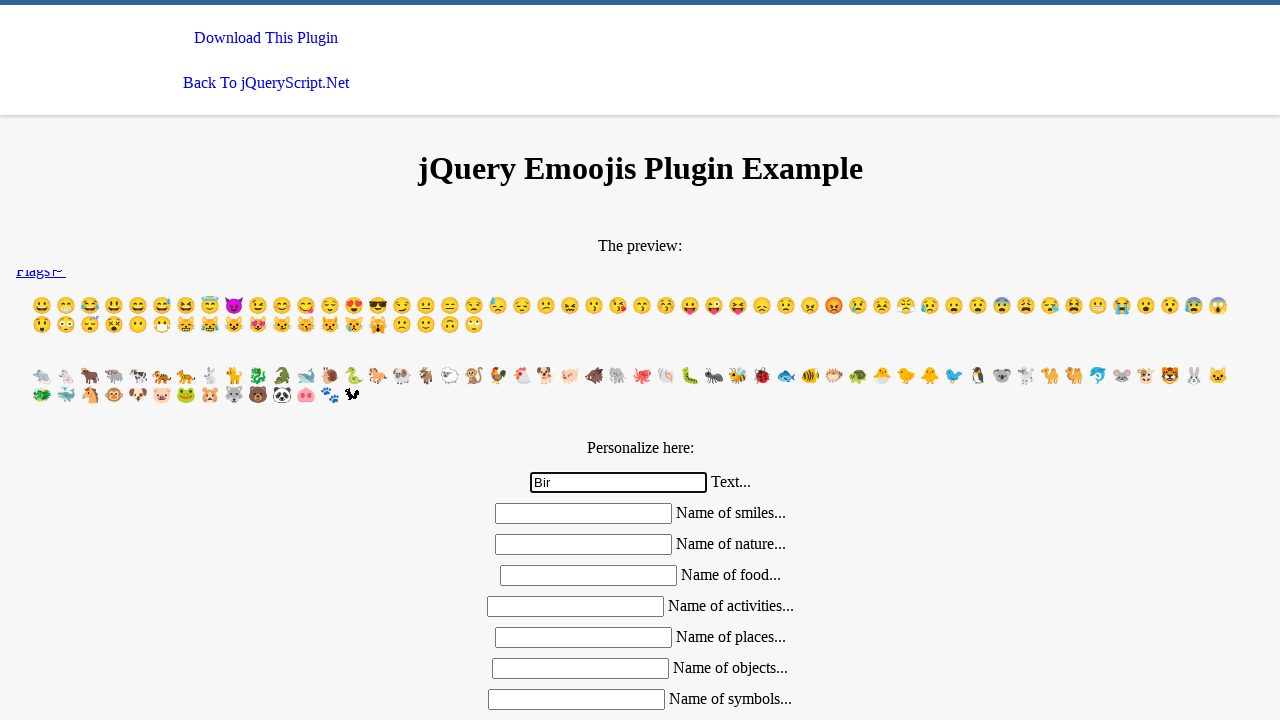

Filled text input 2 with value 'iframe' on input.mdl-textfield__input >> nth=1
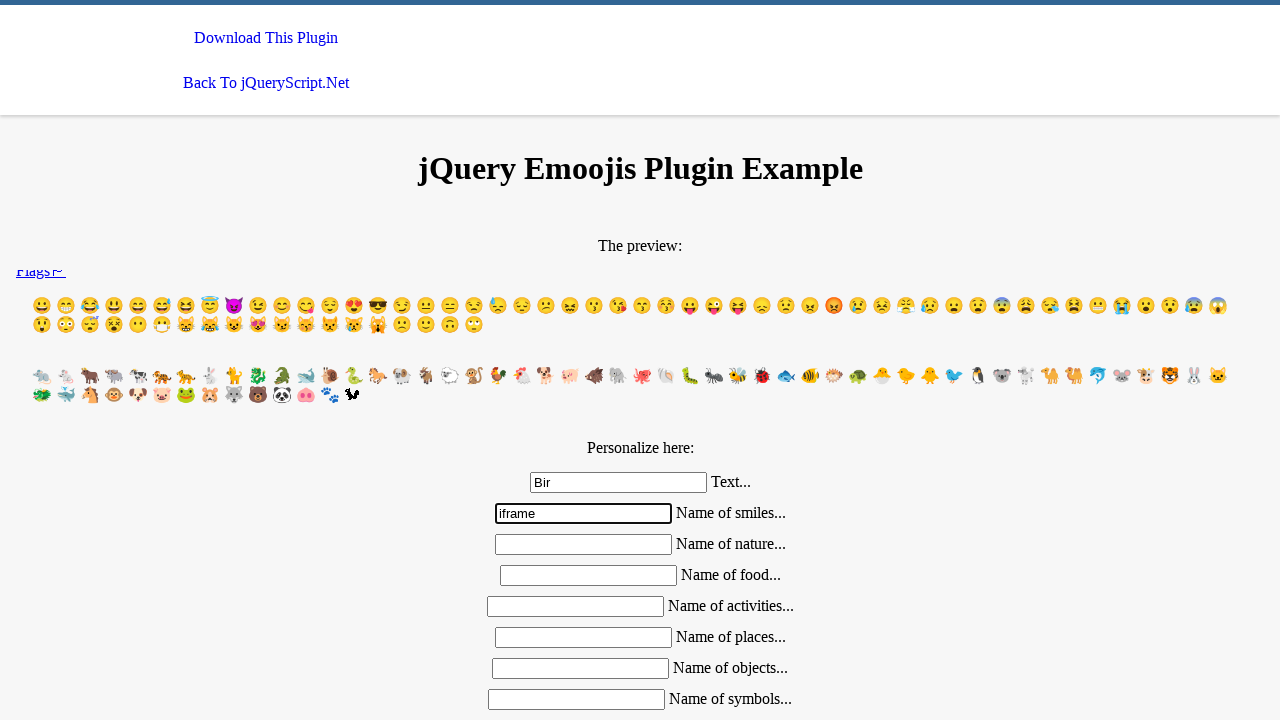

Filled text input 3 with value 'sorusu' on input.mdl-textfield__input >> nth=2
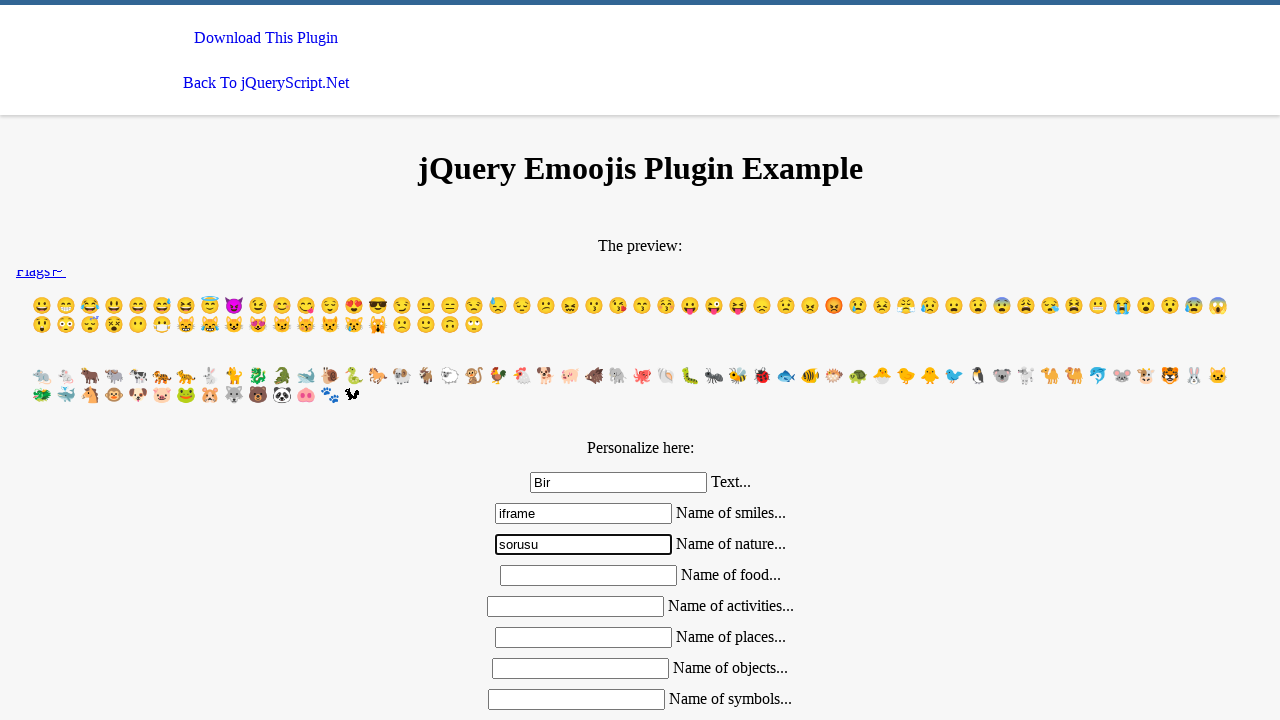

Filled text input 4 with value 'bu' on input.mdl-textfield__input >> nth=3
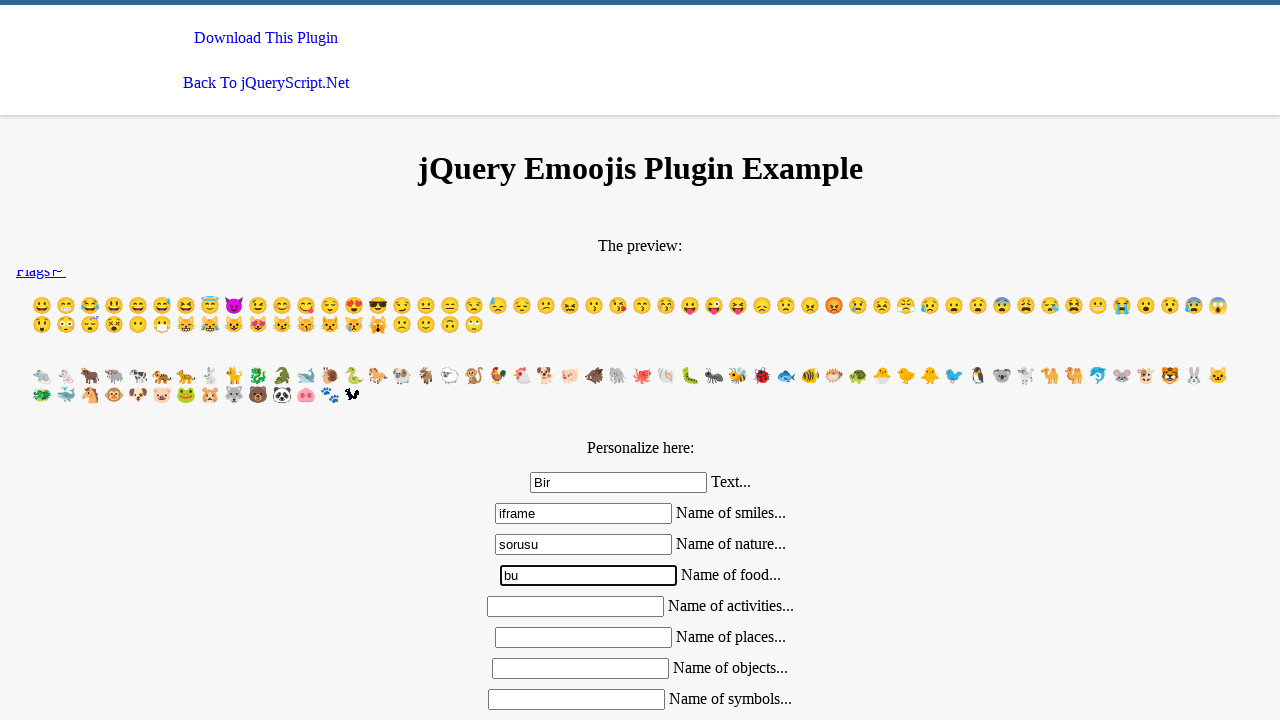

Filled text input 5 with value 'kadar' on input.mdl-textfield__input >> nth=4
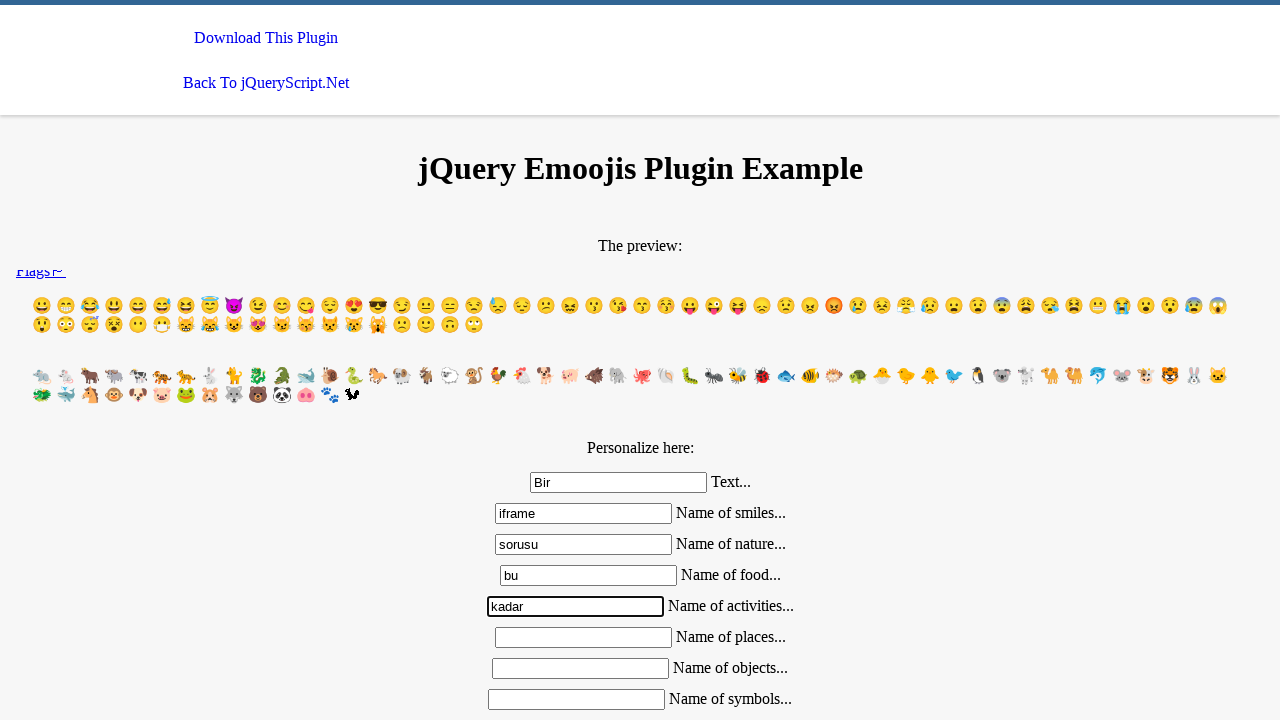

Filled text input 6 with value 'eglenceli' on input.mdl-textfield__input >> nth=5
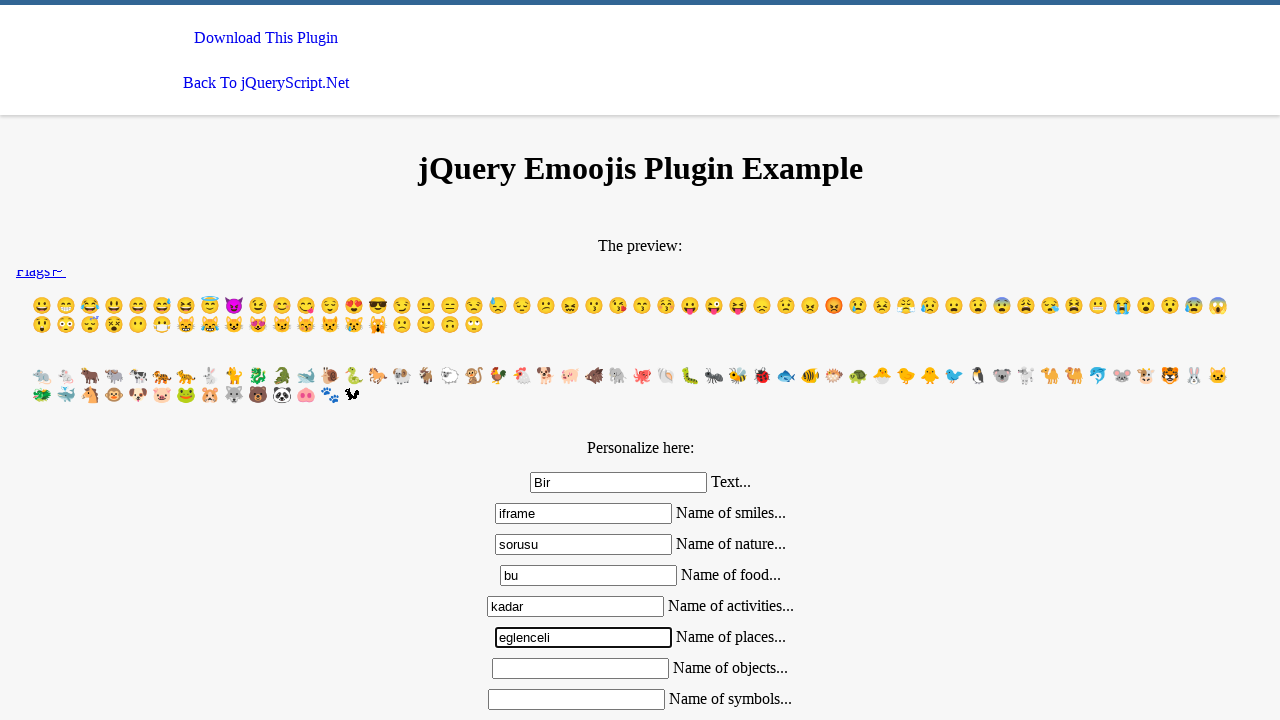

Filled text input 7 with value 'olabilir' on input.mdl-textfield__input >> nth=6
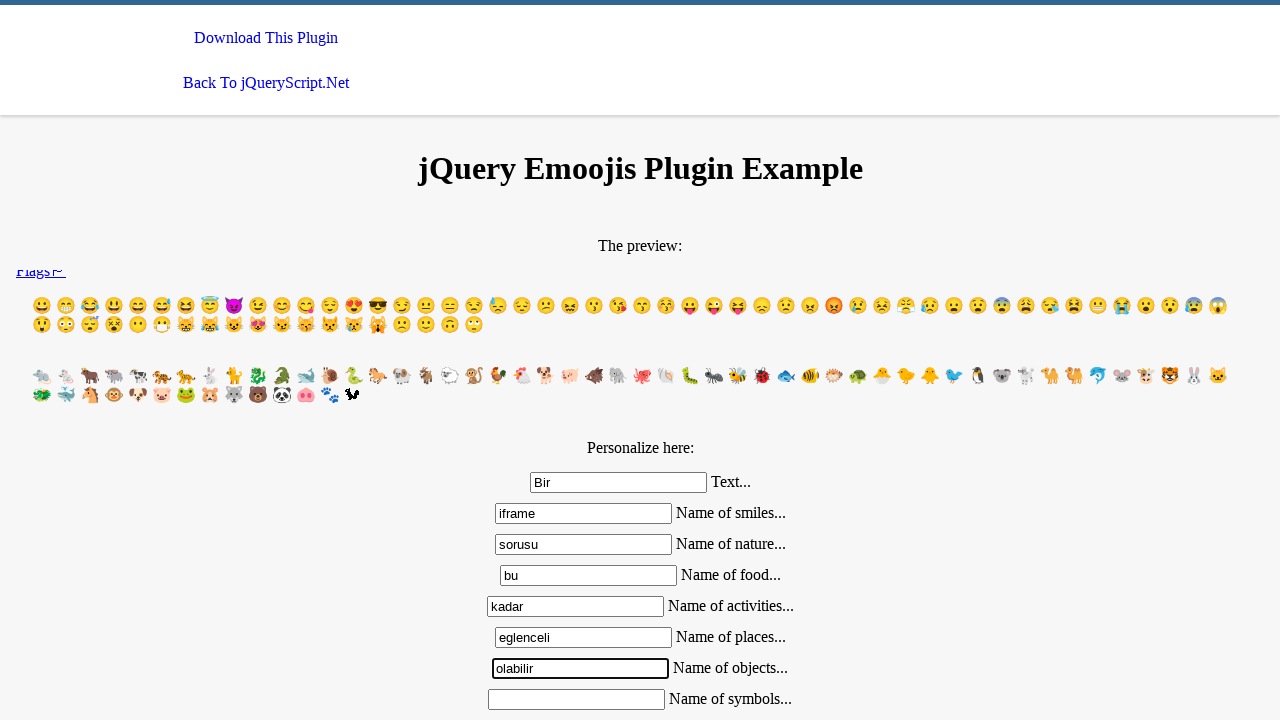

Filled text input 8 with value 'sizce de' on input.mdl-textfield__input >> nth=7
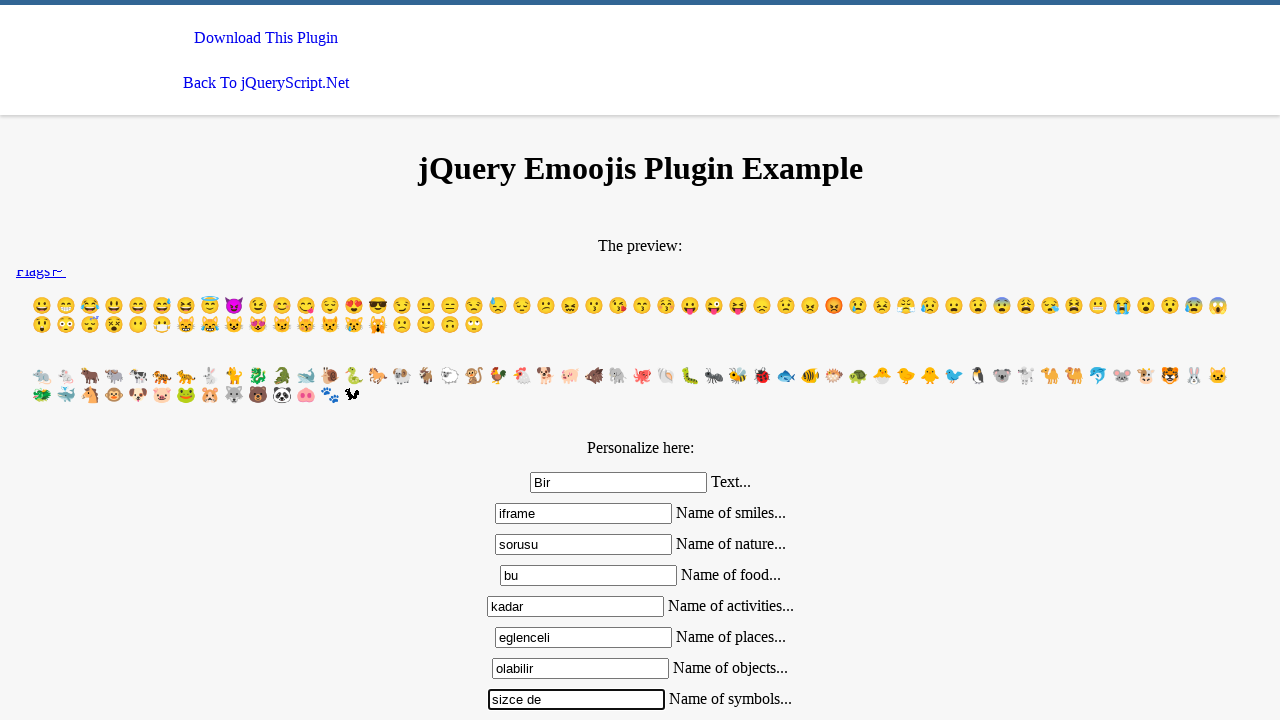

Filled text input 9 with value 'oyle degil mi ?' on input.mdl-textfield__input >> nth=8
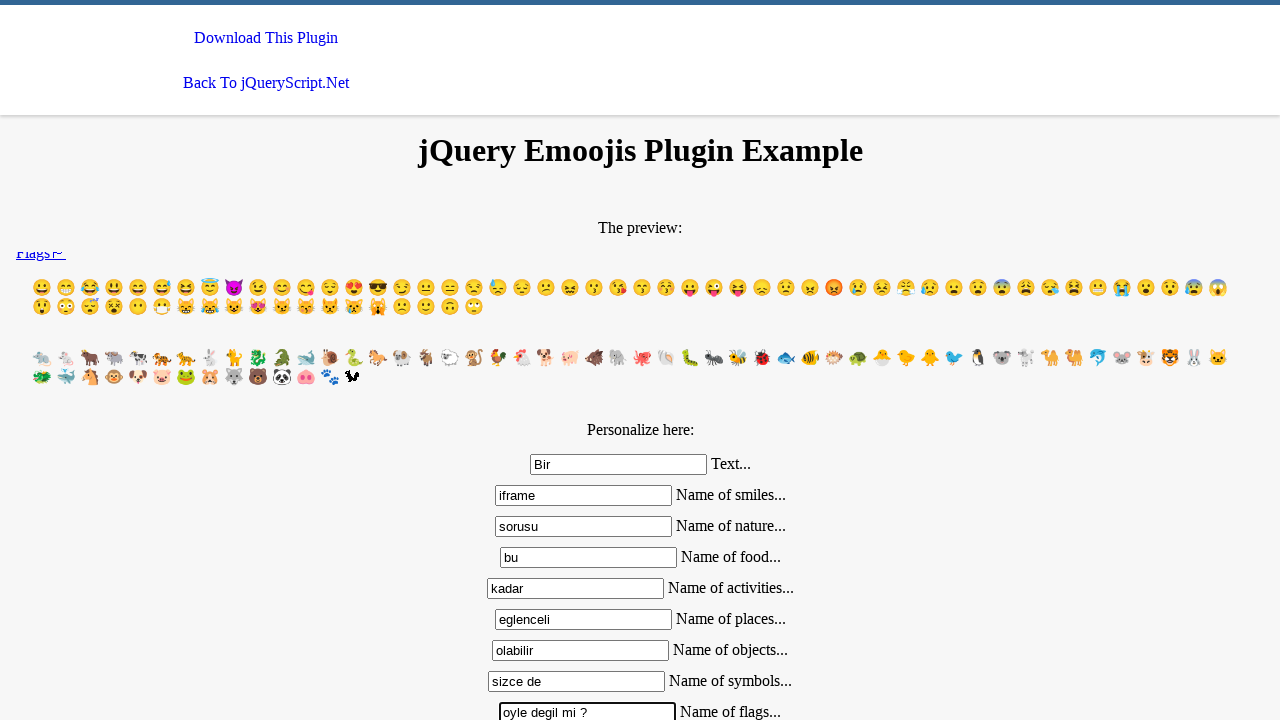

Filled text input 10 with value '' on input.mdl-textfield__input >> nth=9
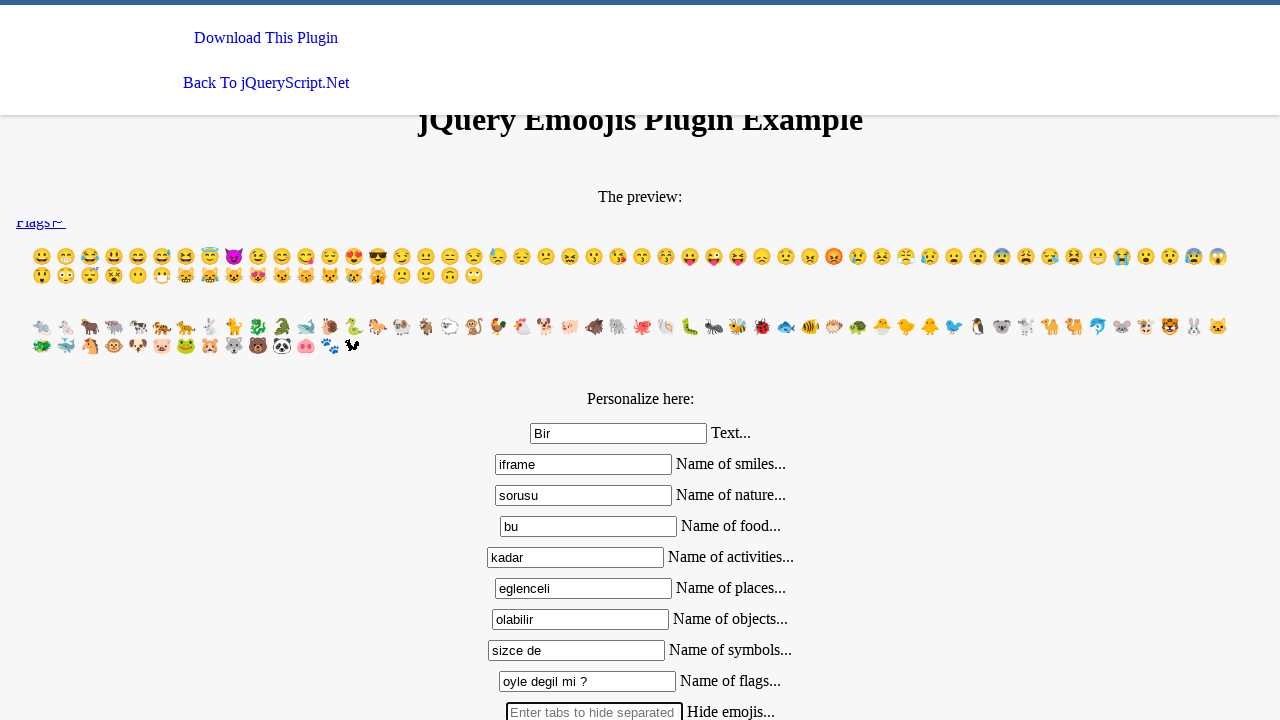

Filled text input 11 with value '' on input.mdl-textfield__input >> nth=10
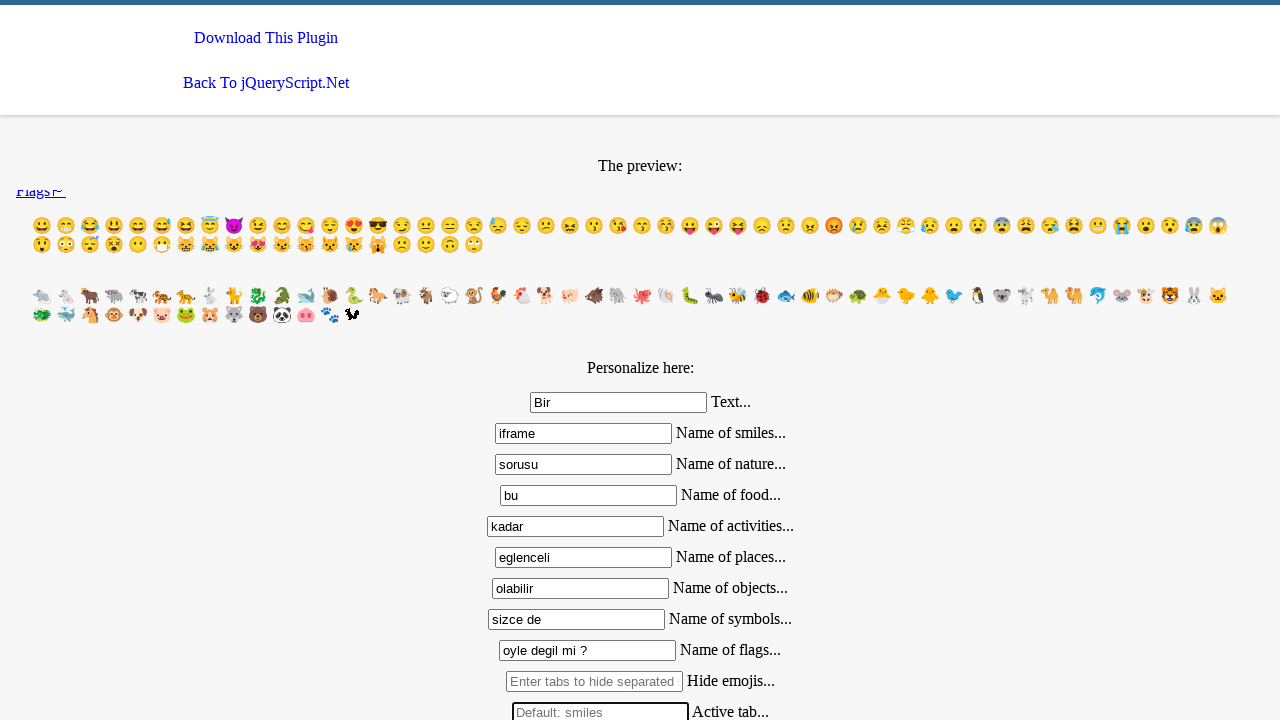

Clicked send button to submit form at (640, 524) on button#send
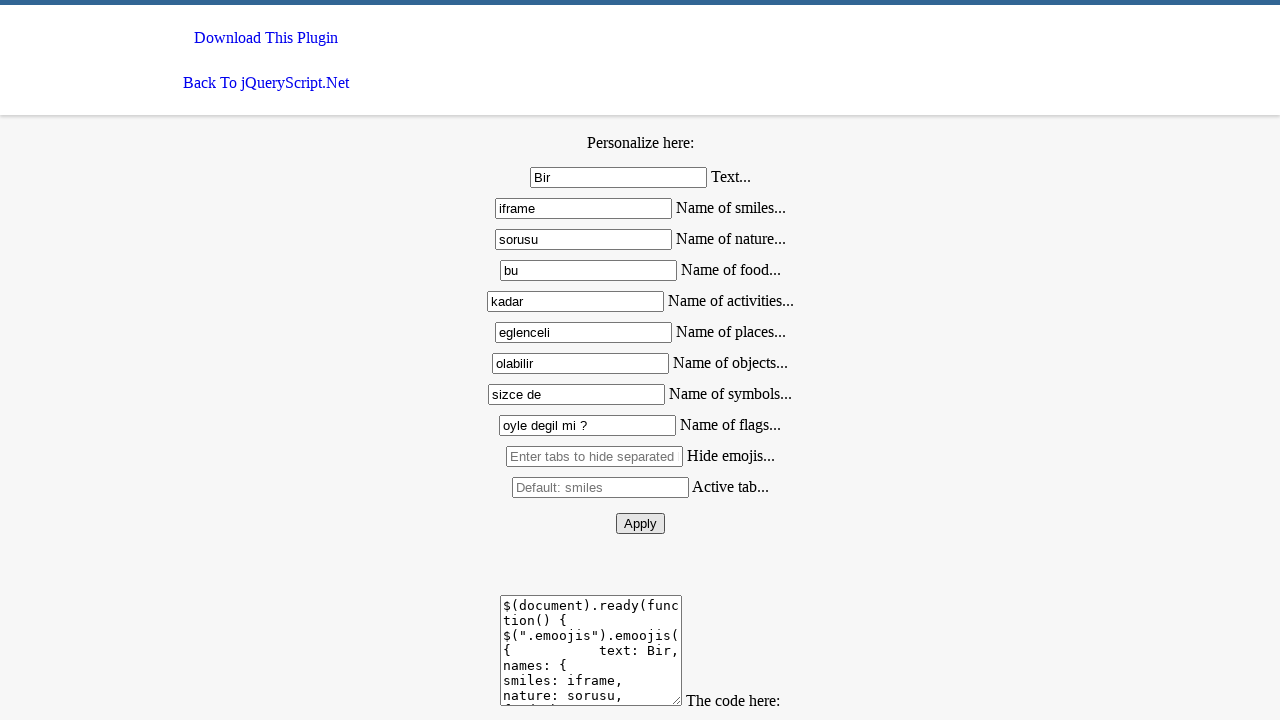

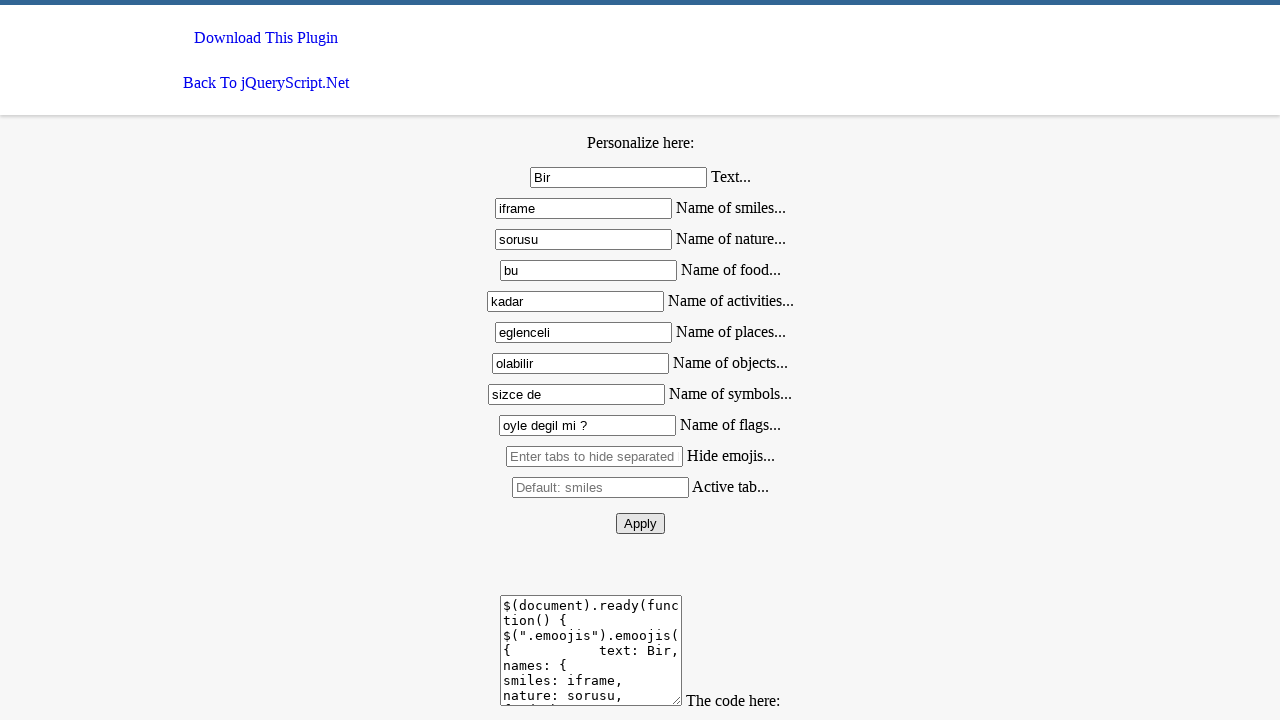